Tests a registration form by filling in multiple input fields (name, surname, city, country) and submitting the form

Starting URL: http://suninjuly.github.io/registration1.html

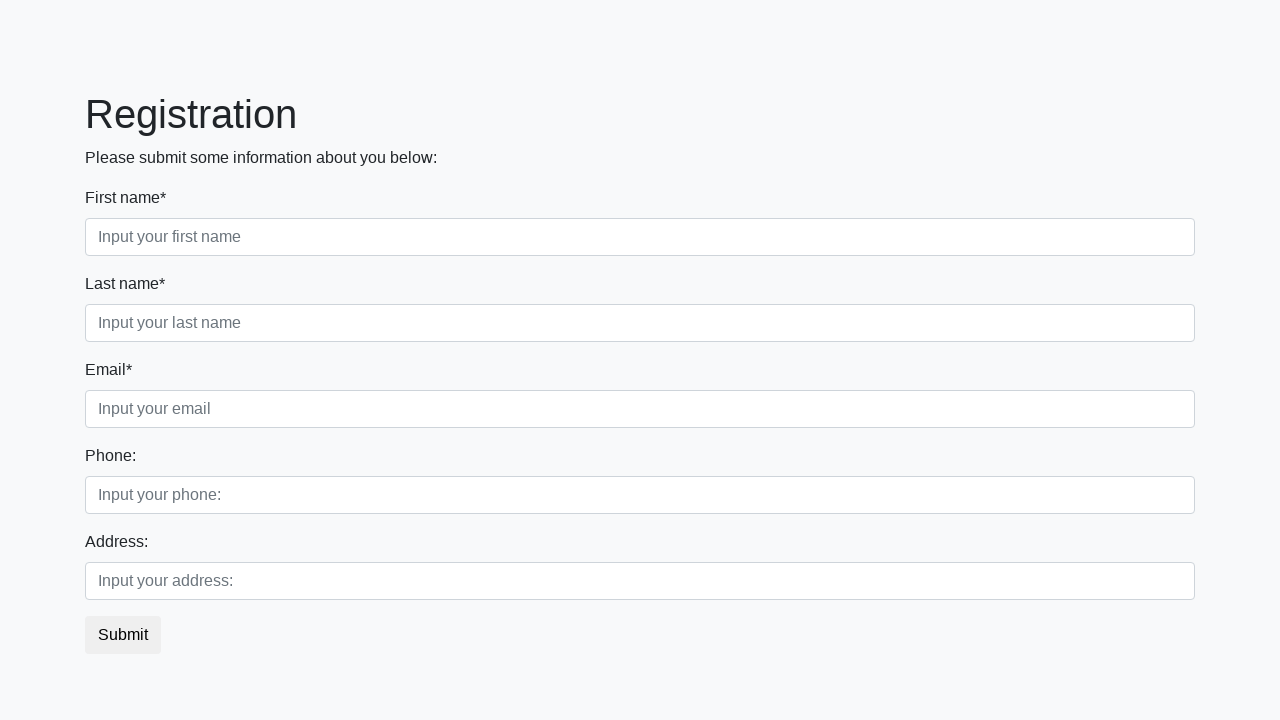

Filled first name field with 'Ivan' on input
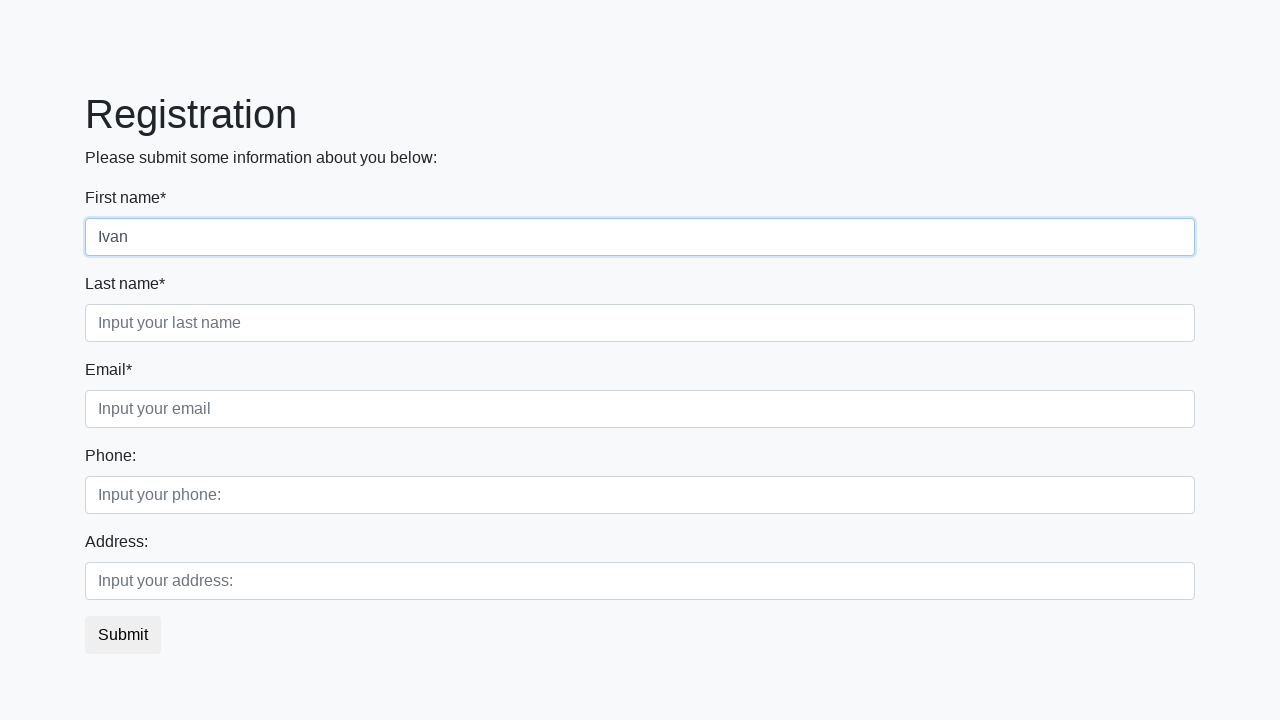

Filled last name field with 'Petrov' on form > div.first_block > div.form-group.second_class > input
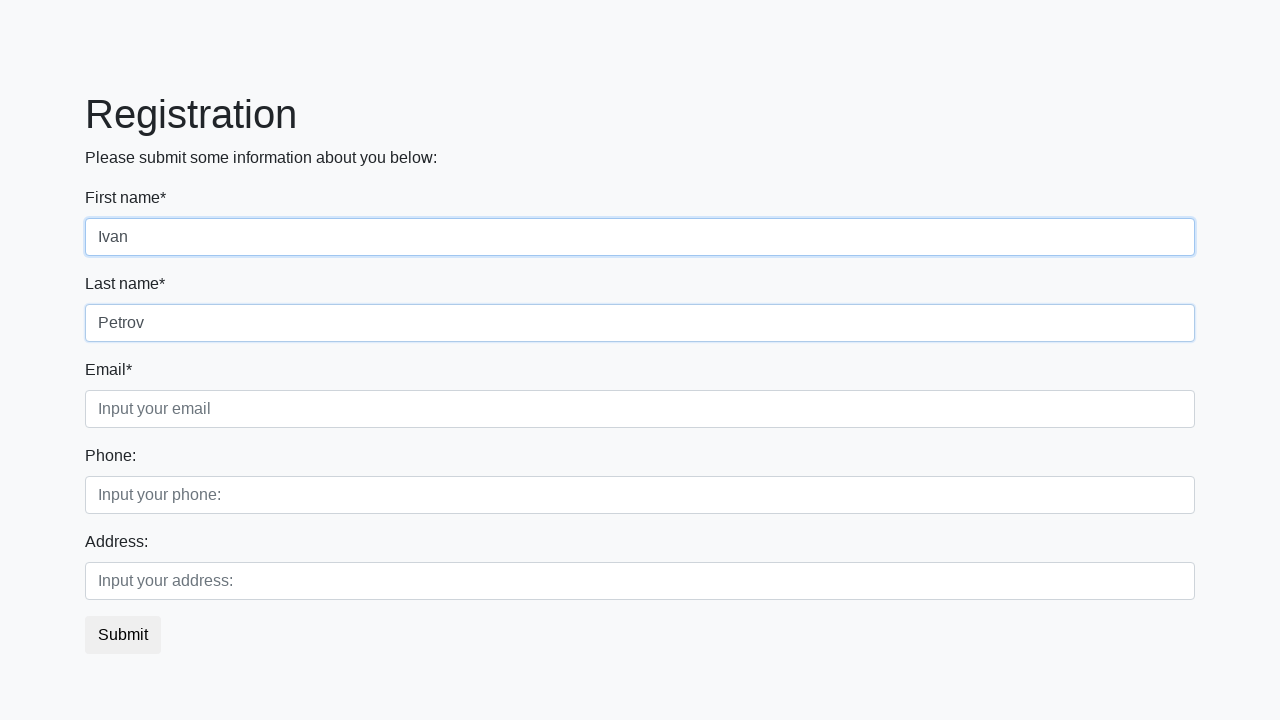

Filled city field with 'Smolensk' on .form-control.third
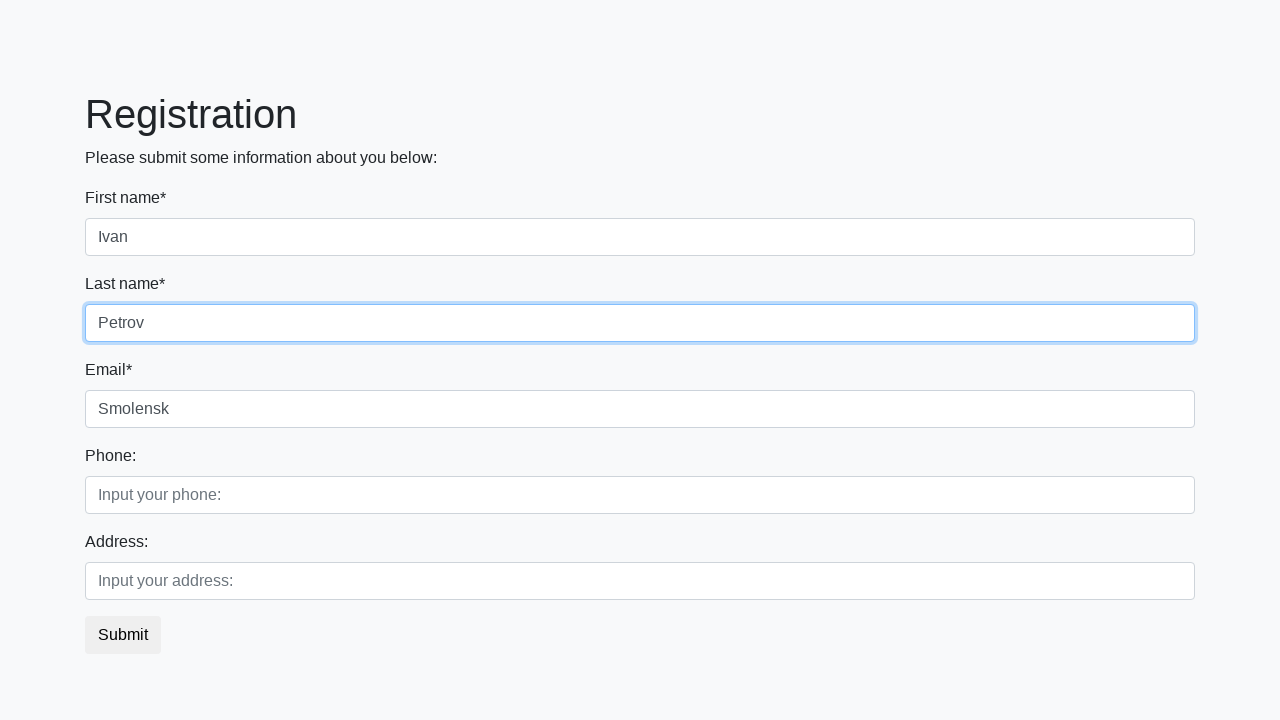

Filled first country field with 'Russia' on form > div.second_block > div.form-group.first_class > input
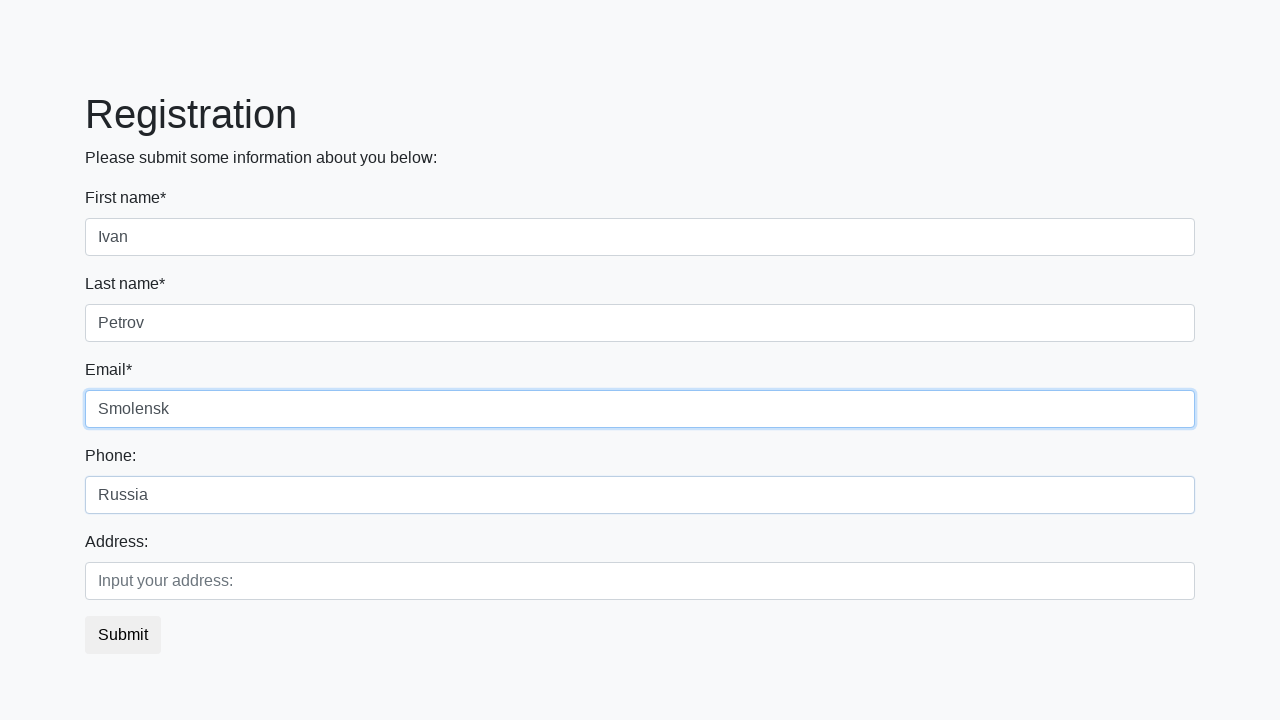

Filled second country field with 'Russia' on div > form > div.second_block > div.form-group.second_class > input
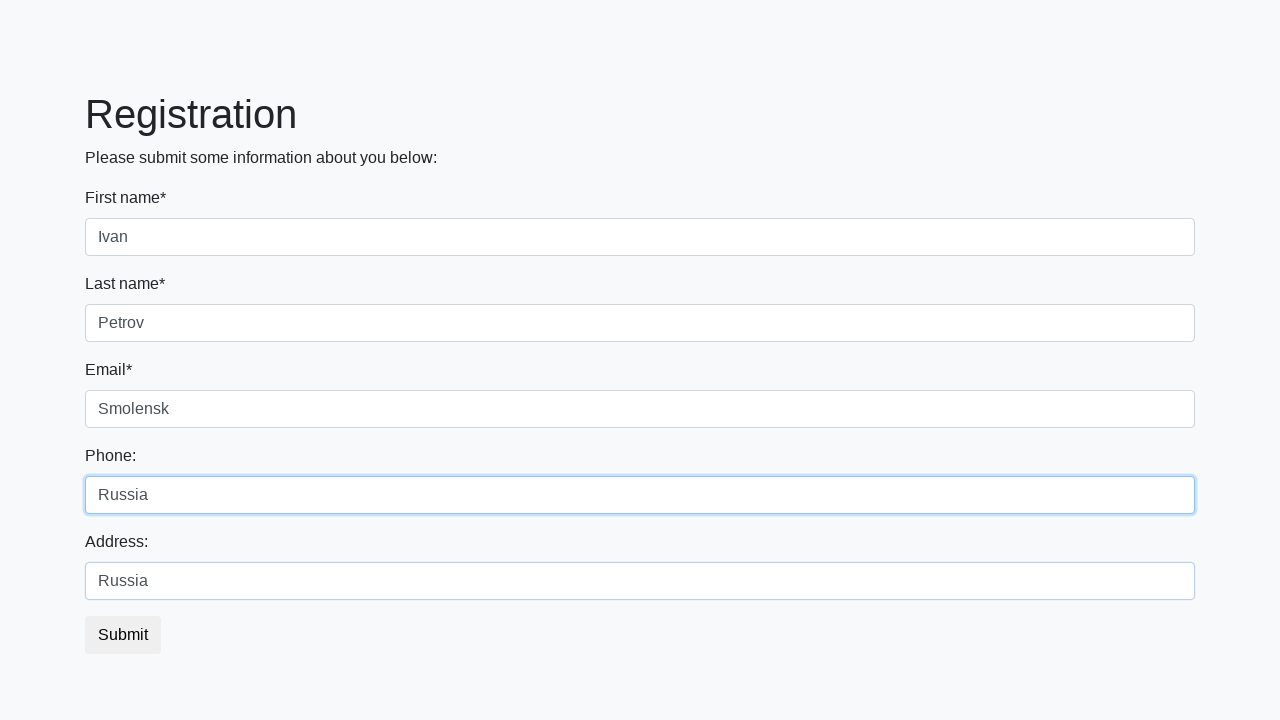

Clicked submit button to submit registration form at (123, 635) on xpath=//html/body/div/form/button
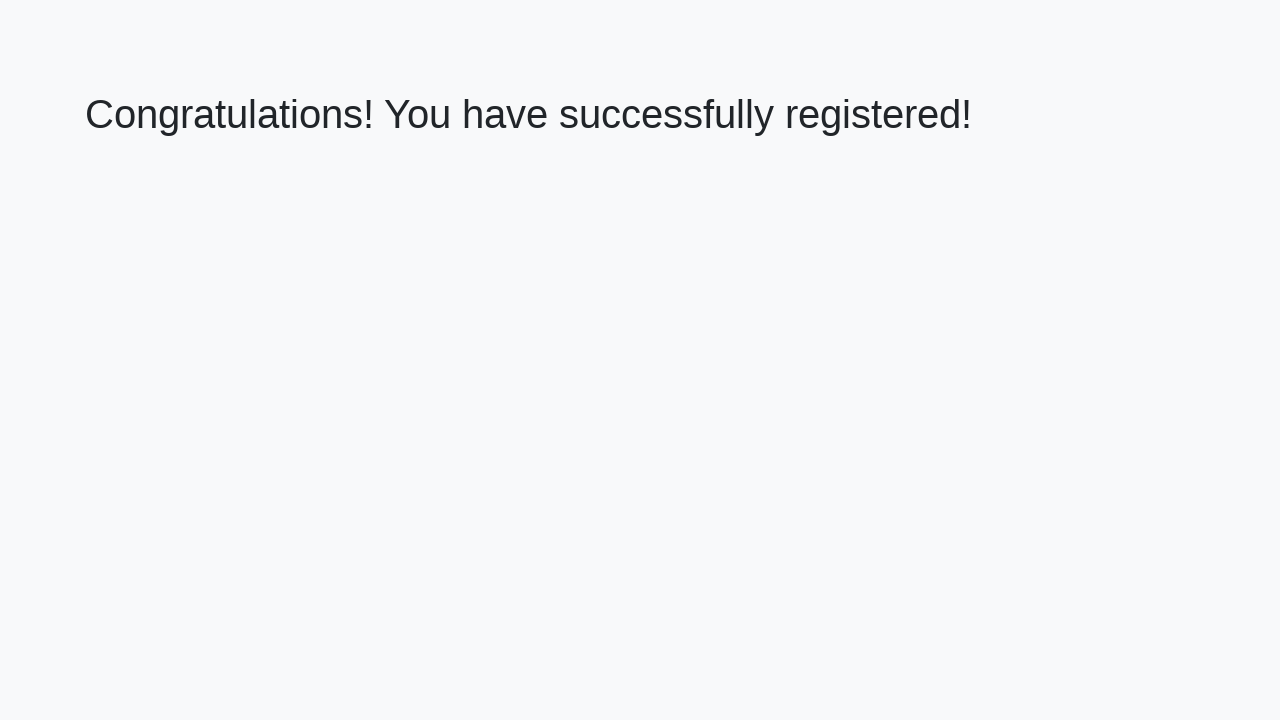

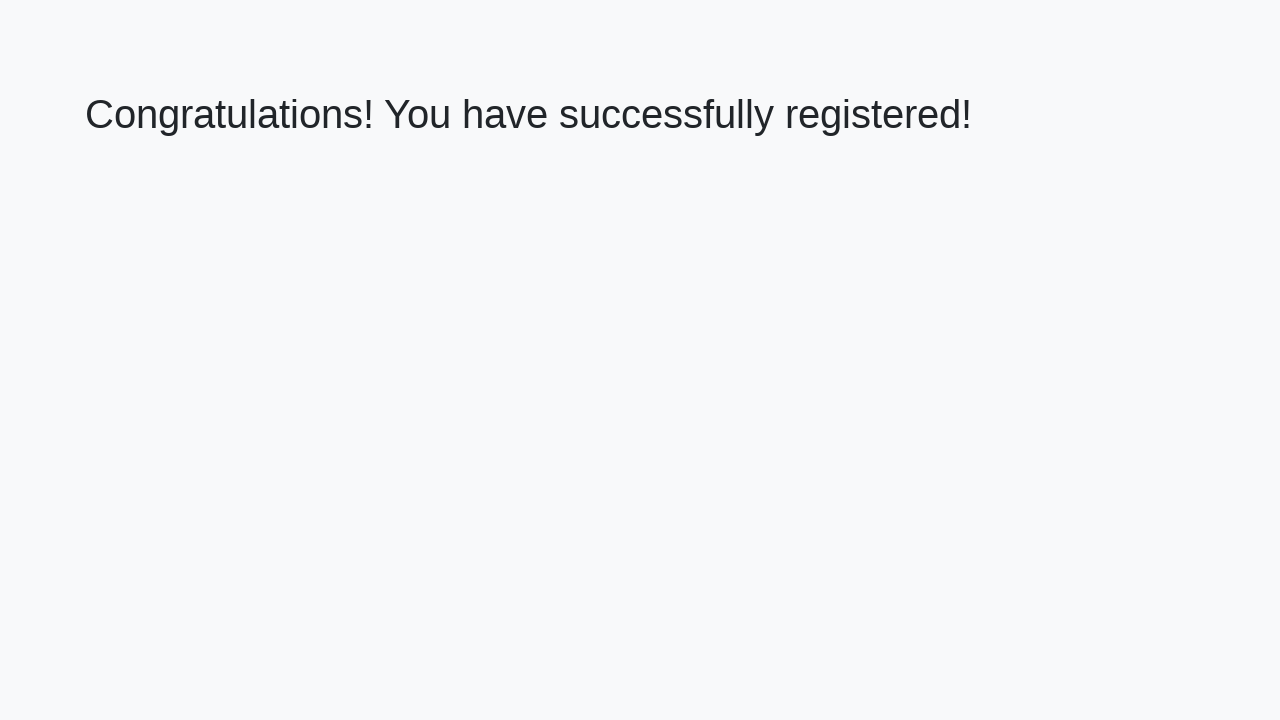